Tests window handling by navigating to the Windows practice page, clicking a link that opens a new window, switching to the new window, and verifying the title changes from "Windows" to "New Window".

Starting URL: https://practice.cydeo.com/windows

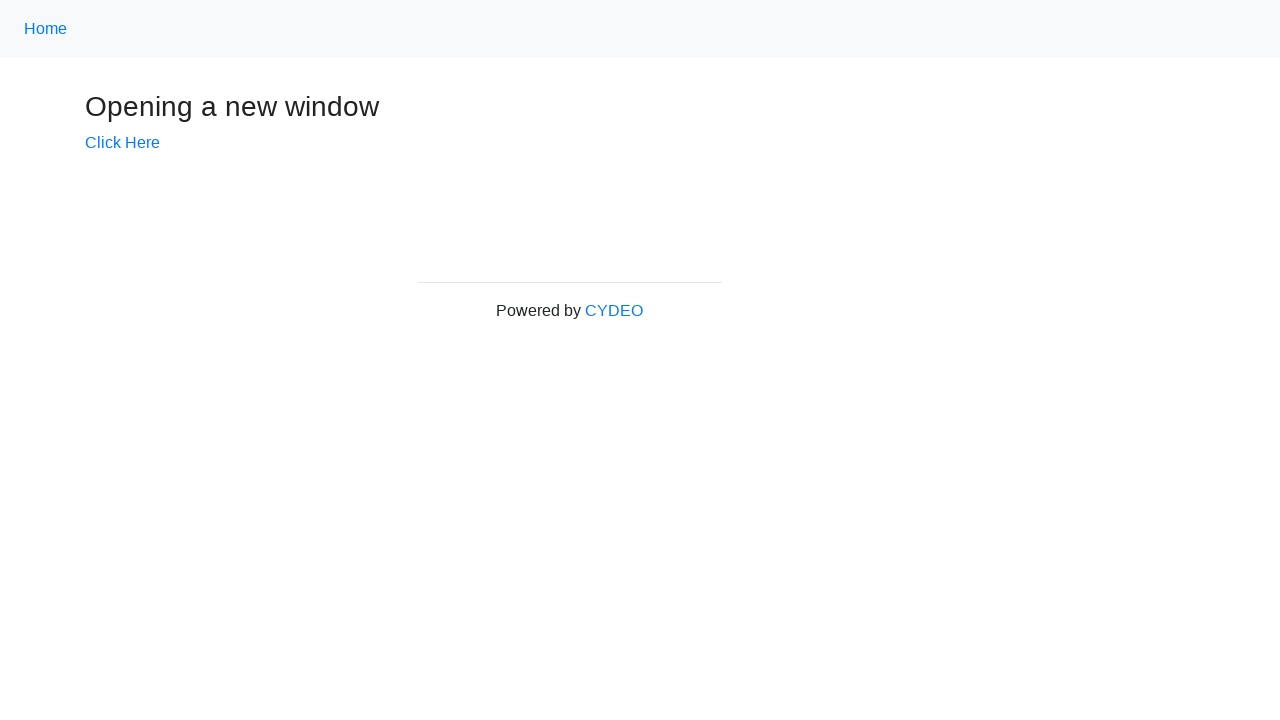

Verified initial page title is 'Windows'
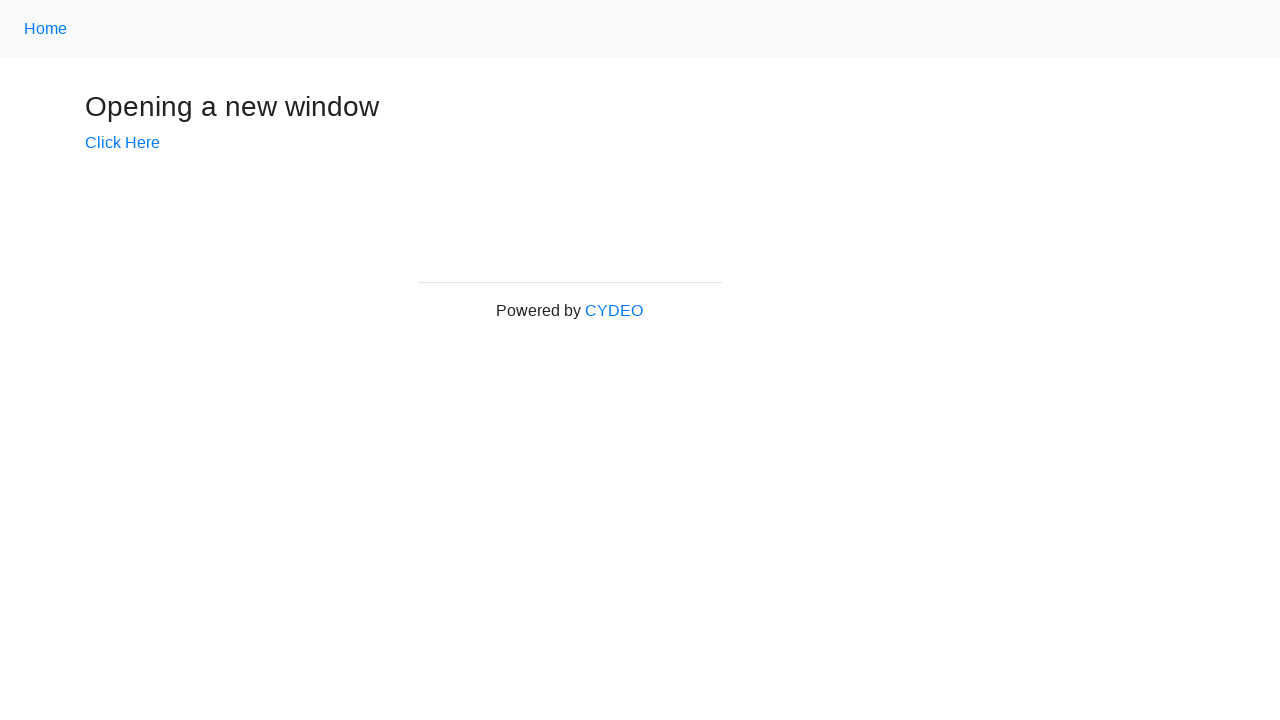

Clicked 'Click Here' link to open new window at (122, 143) on text=Click Here
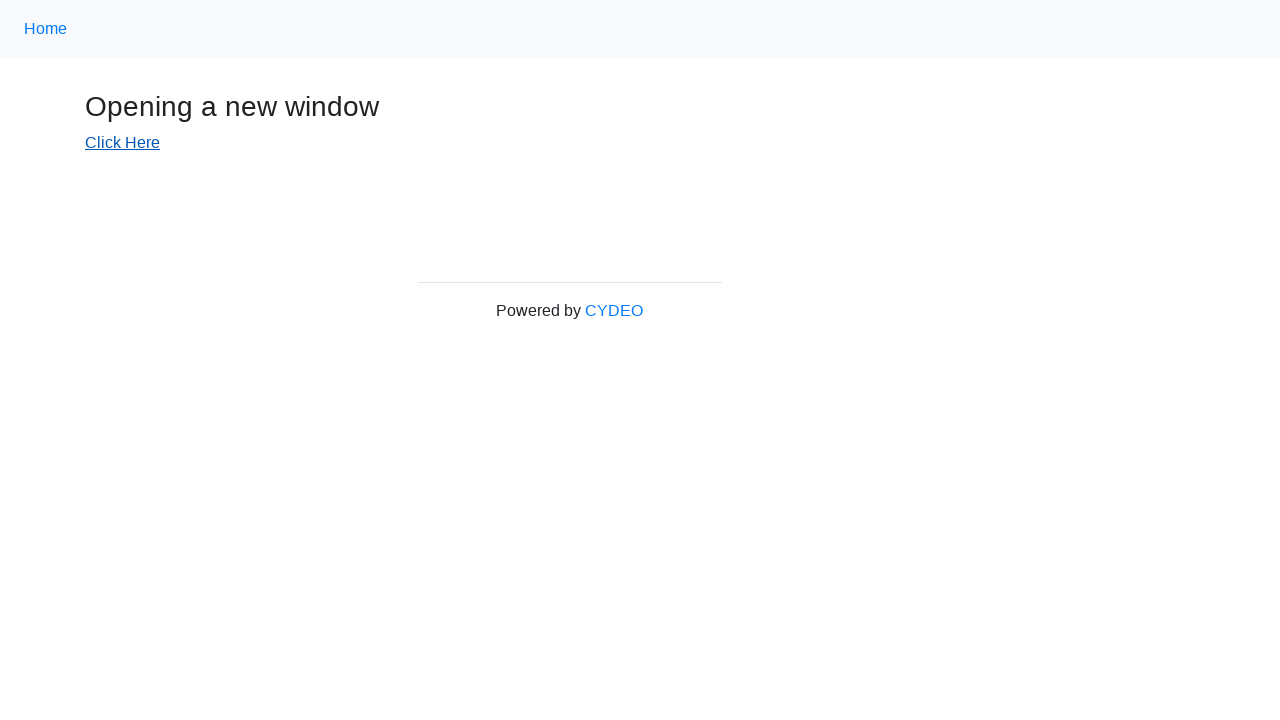

New window opened and context captured at (122, 143) on text=Click Here
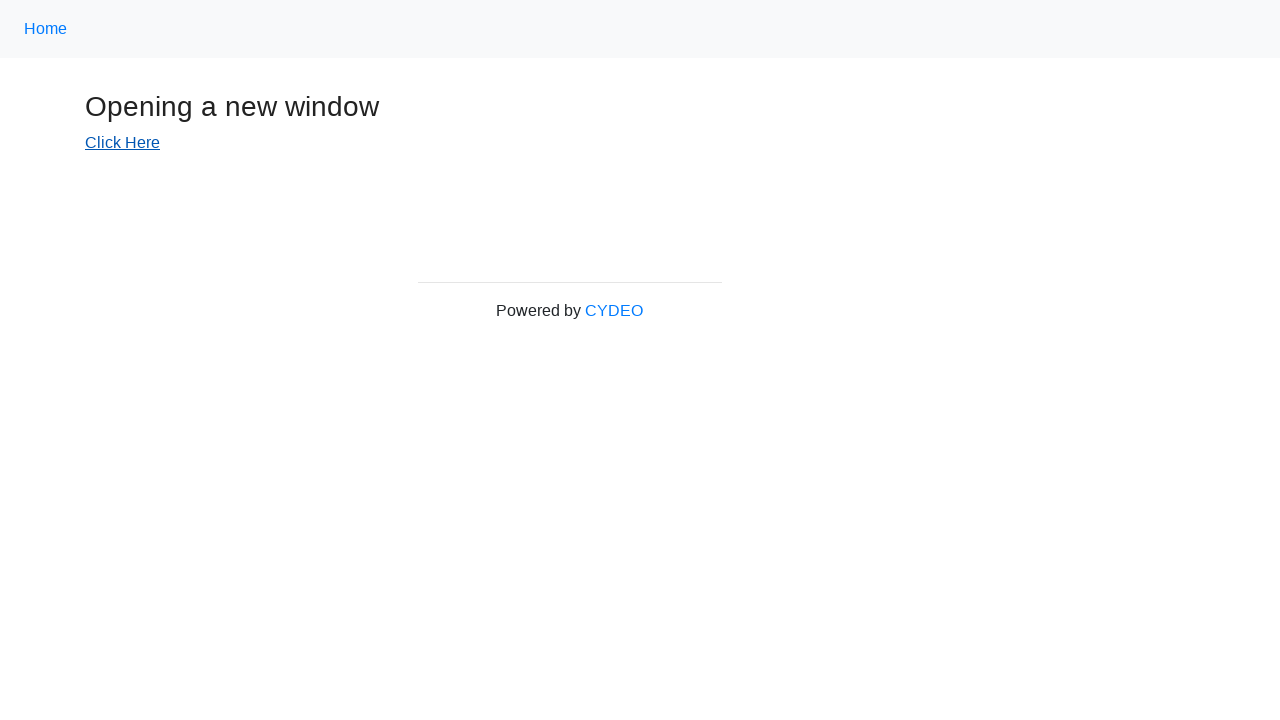

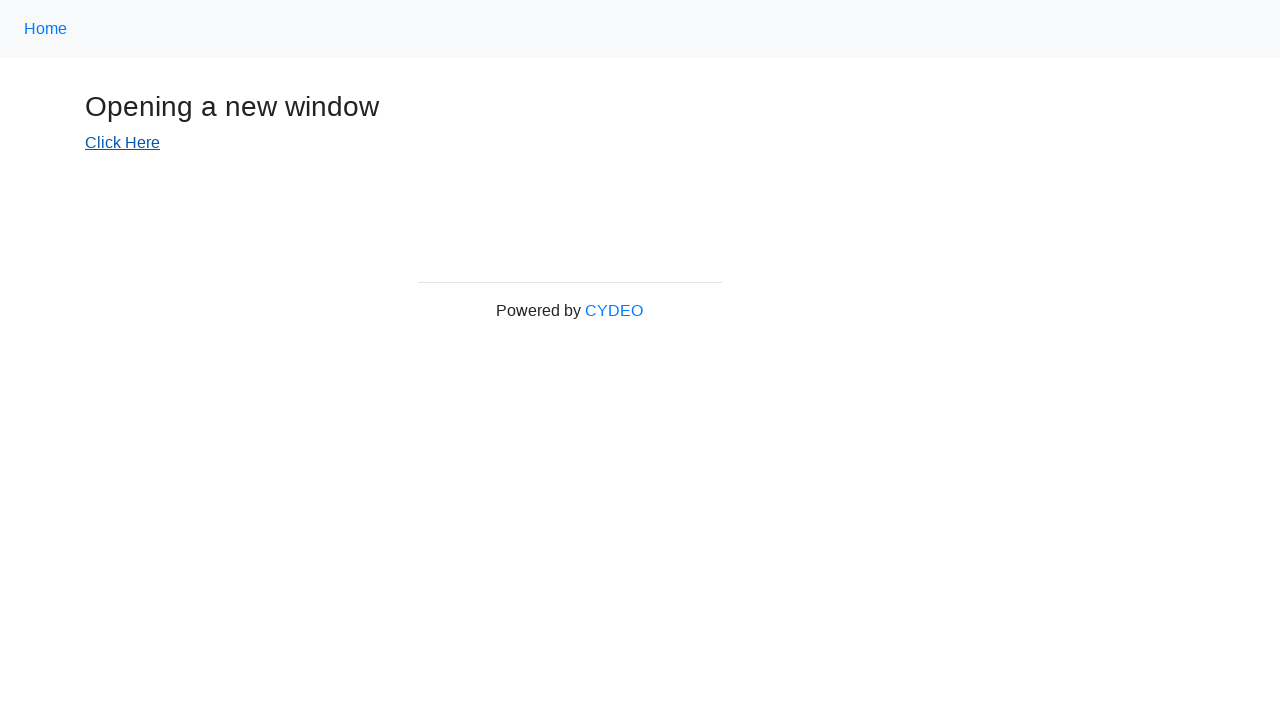